Tests a math challenge form by extracting a value from an element's attribute, calculating the answer using a logarithmic formula, filling it in, checking required checkboxes, and submitting the form.

Starting URL: http://suninjuly.github.io/get_attribute.html

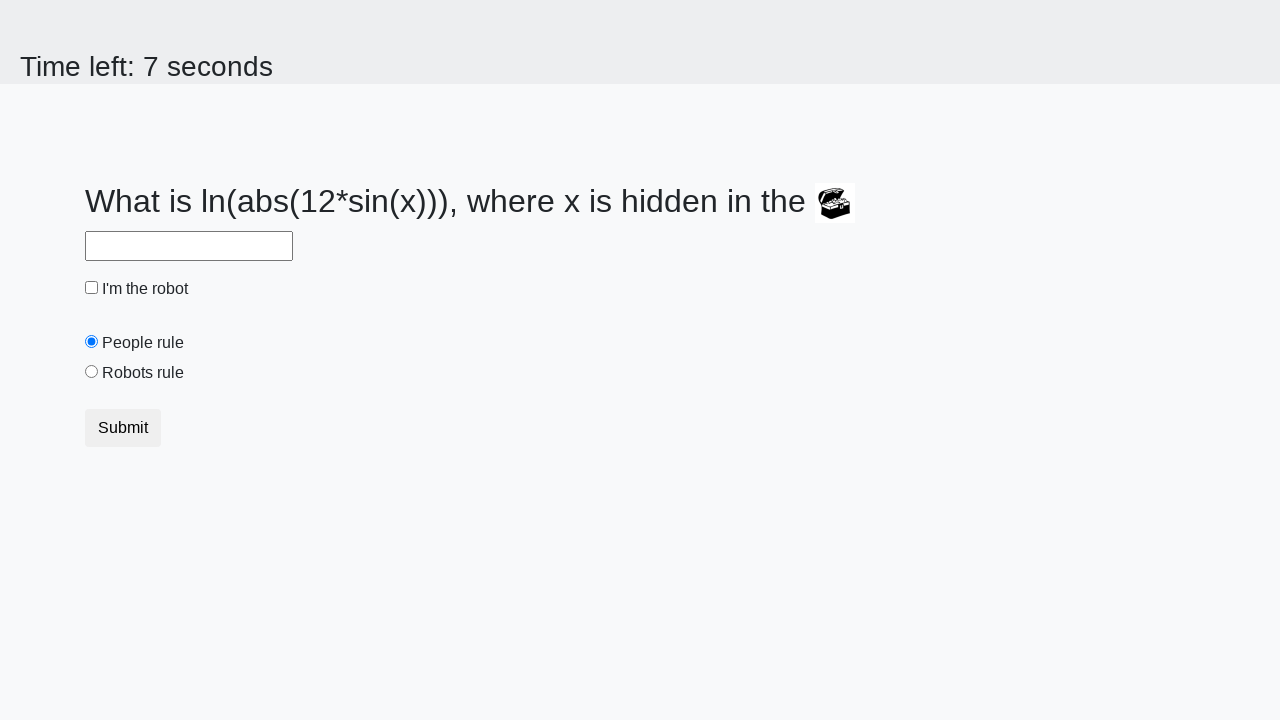

Retrieved valuex attribute from treasure element
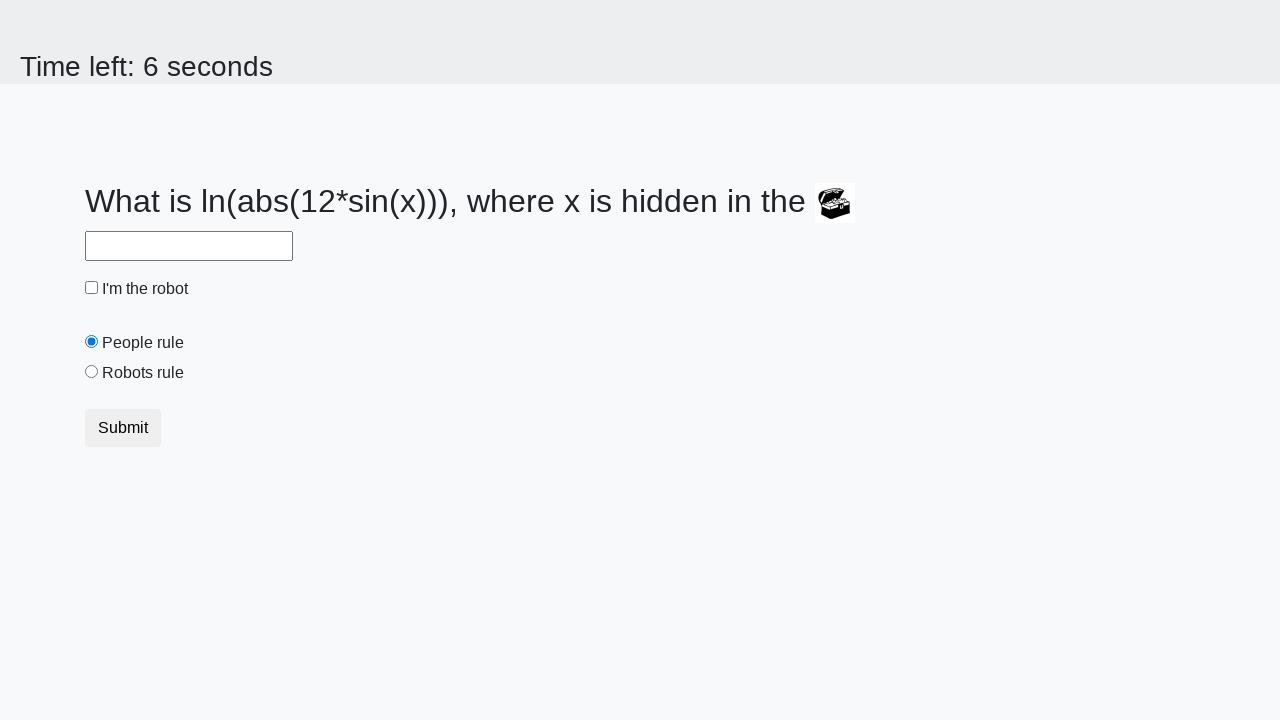

Calculated answer using logarithmic formula: log(abs(12*sin(x)))
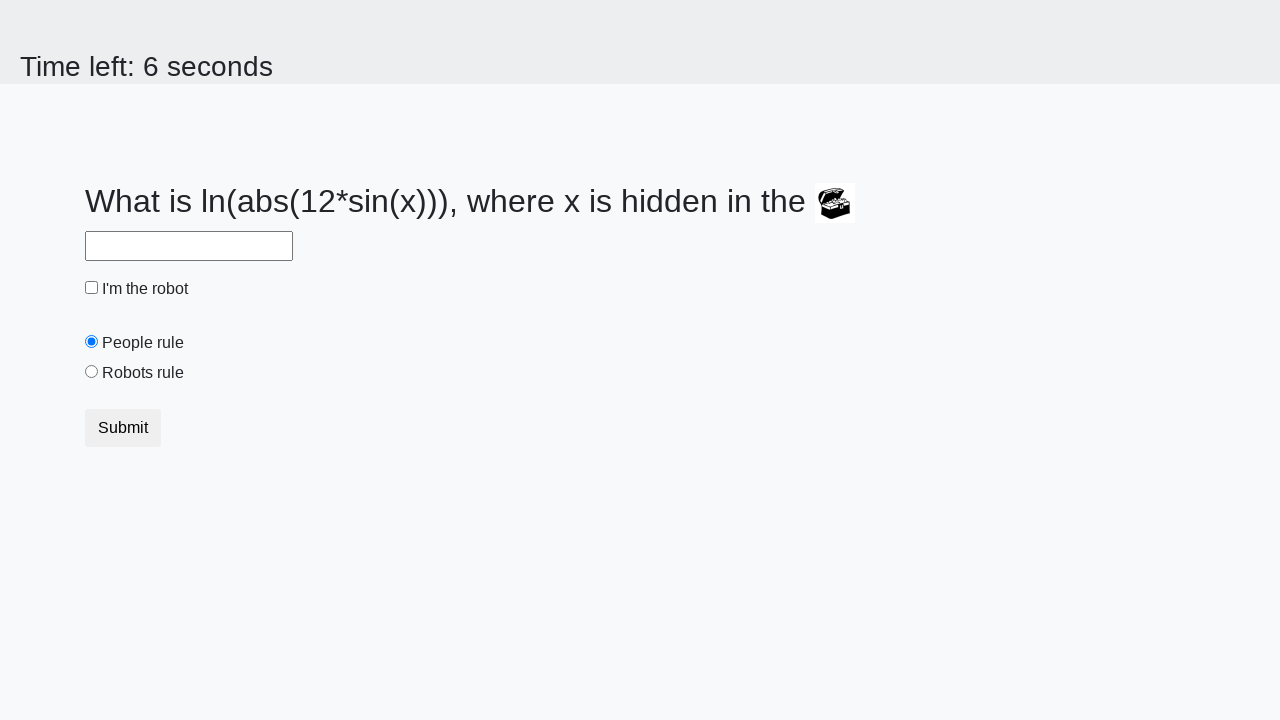

Filled answer field with calculated value on #answer
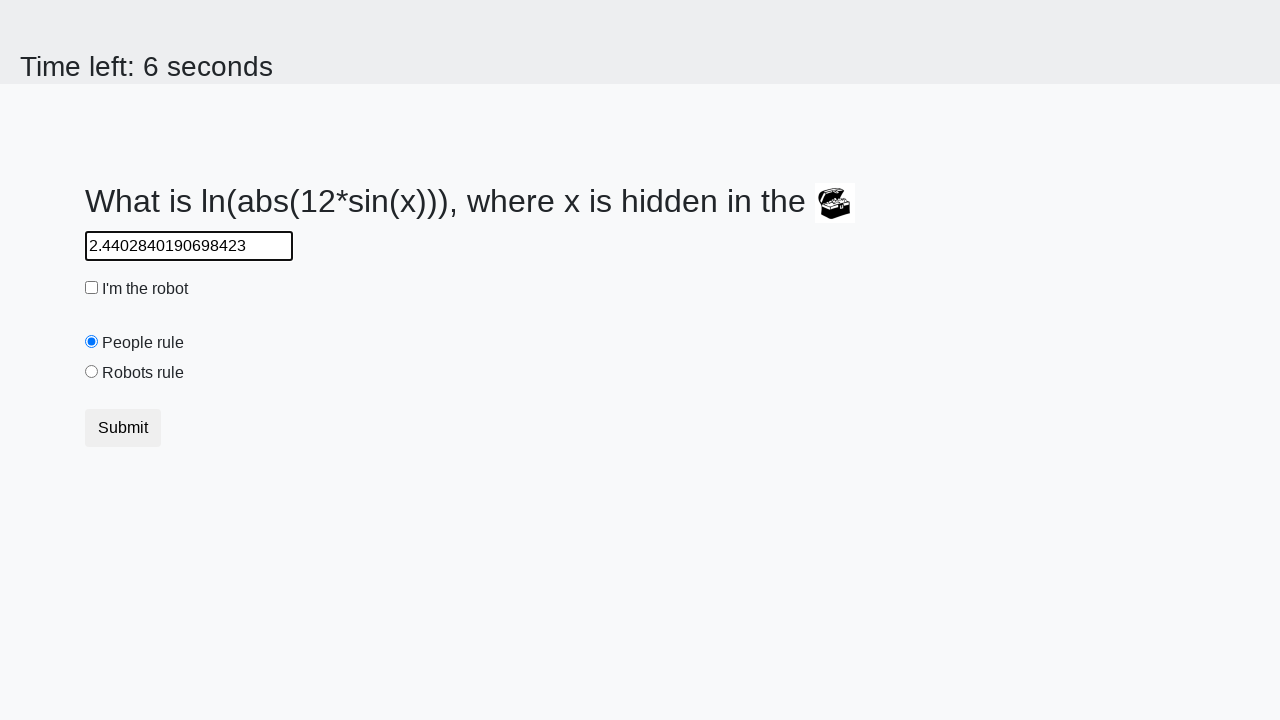

Checked the robot checkbox at (92, 288) on #robotCheckbox
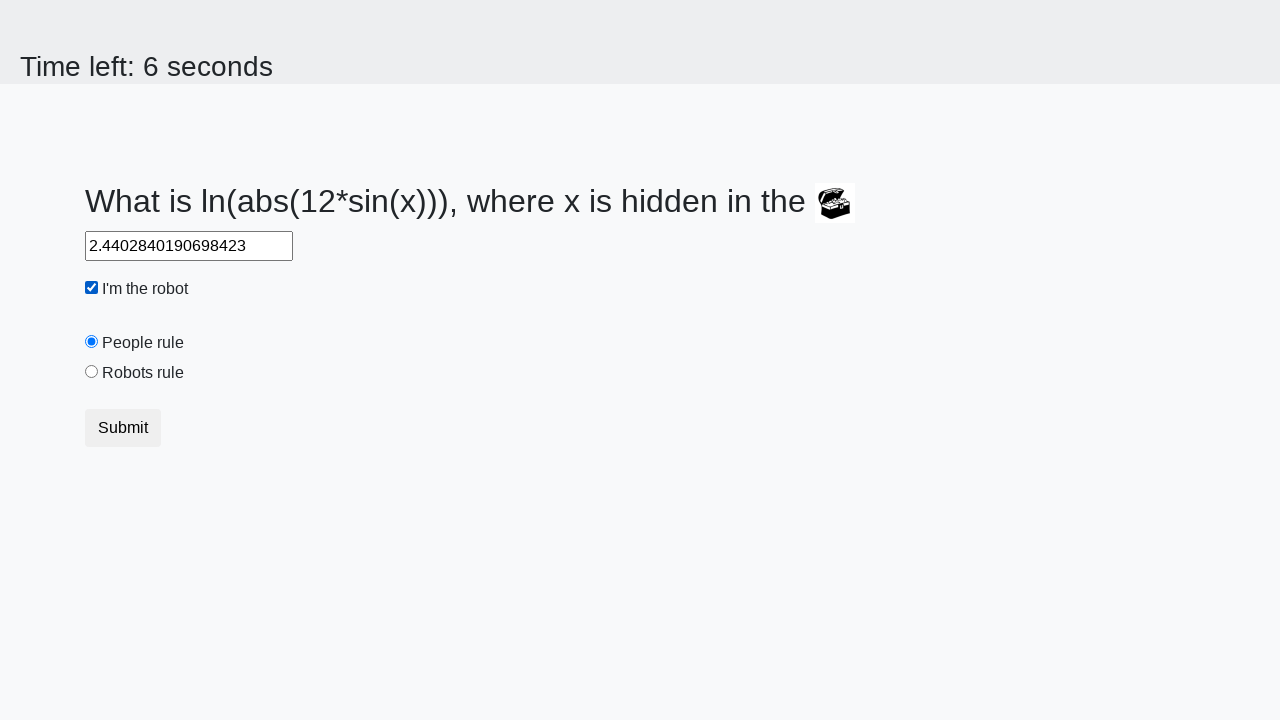

Checked the robots rule checkbox at (92, 372) on #robotsRule
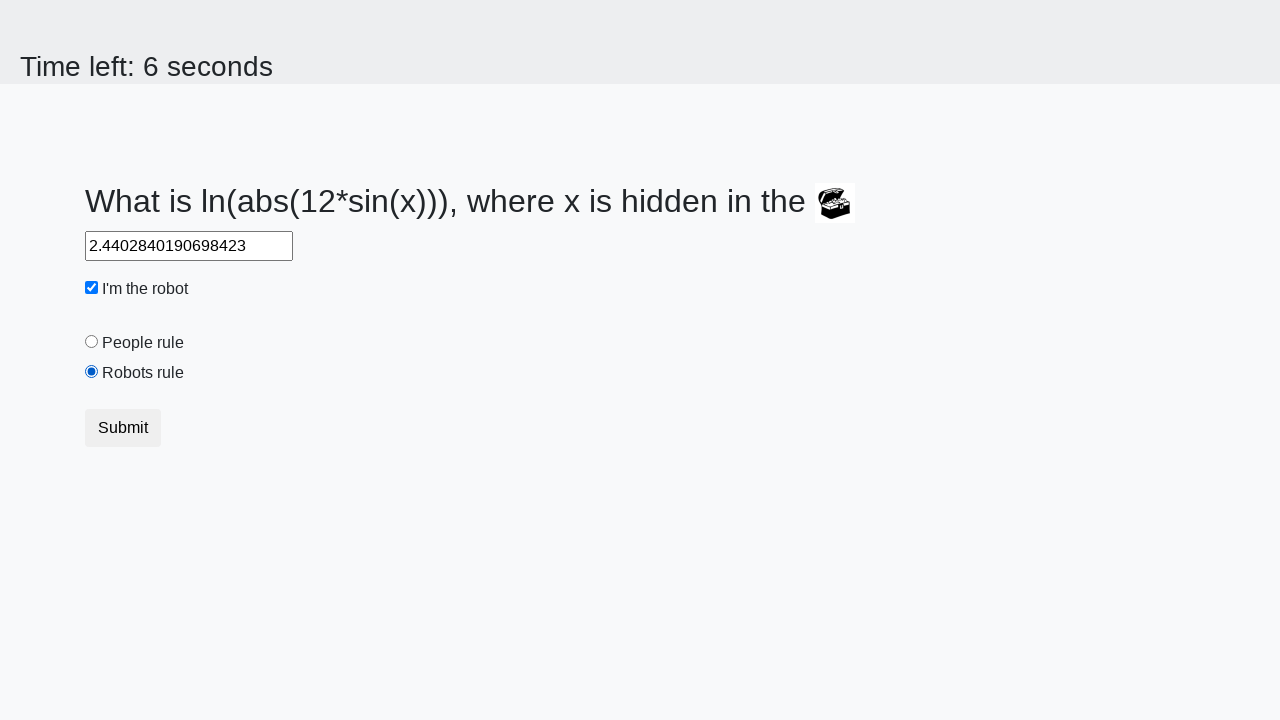

Clicked submit button to submit the form at (123, 428) on button.btn.btn-default
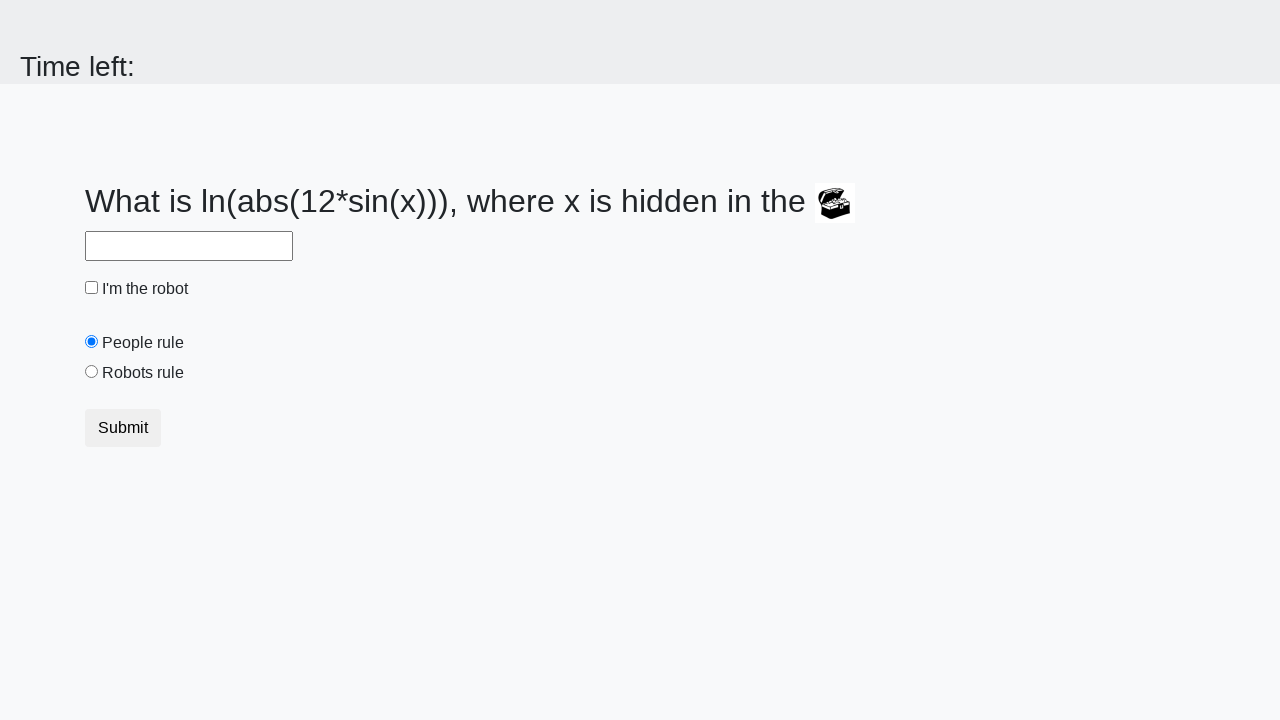

Waited for form submission to complete
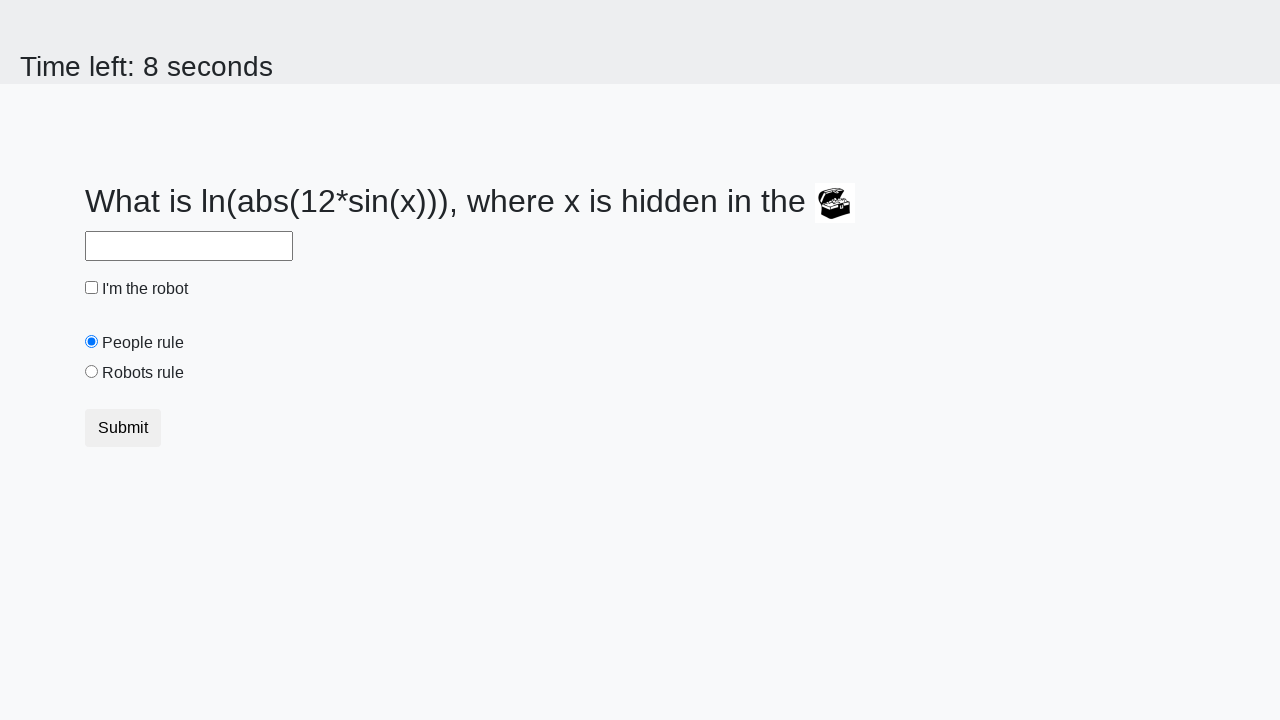

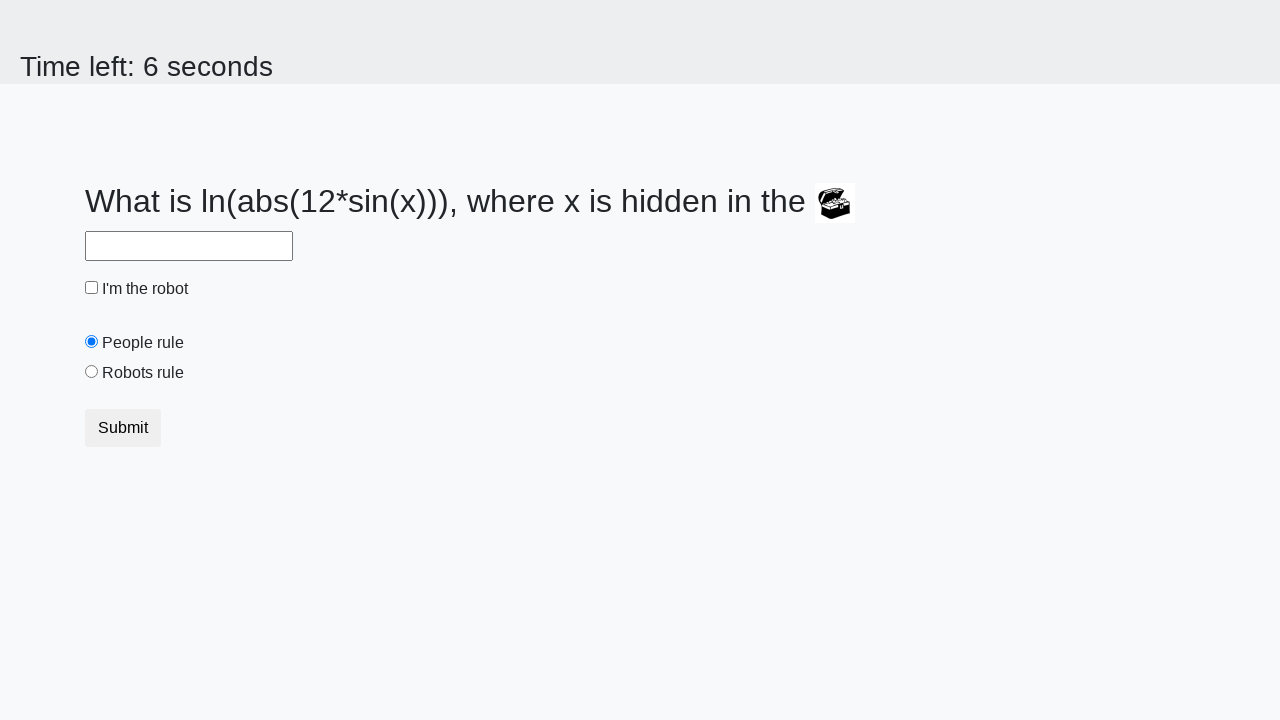